Tests mouse hover interaction on the navigation menu and clicks on a menu item (HTML/CSS link)

Starting URL: http://www.imooc.com

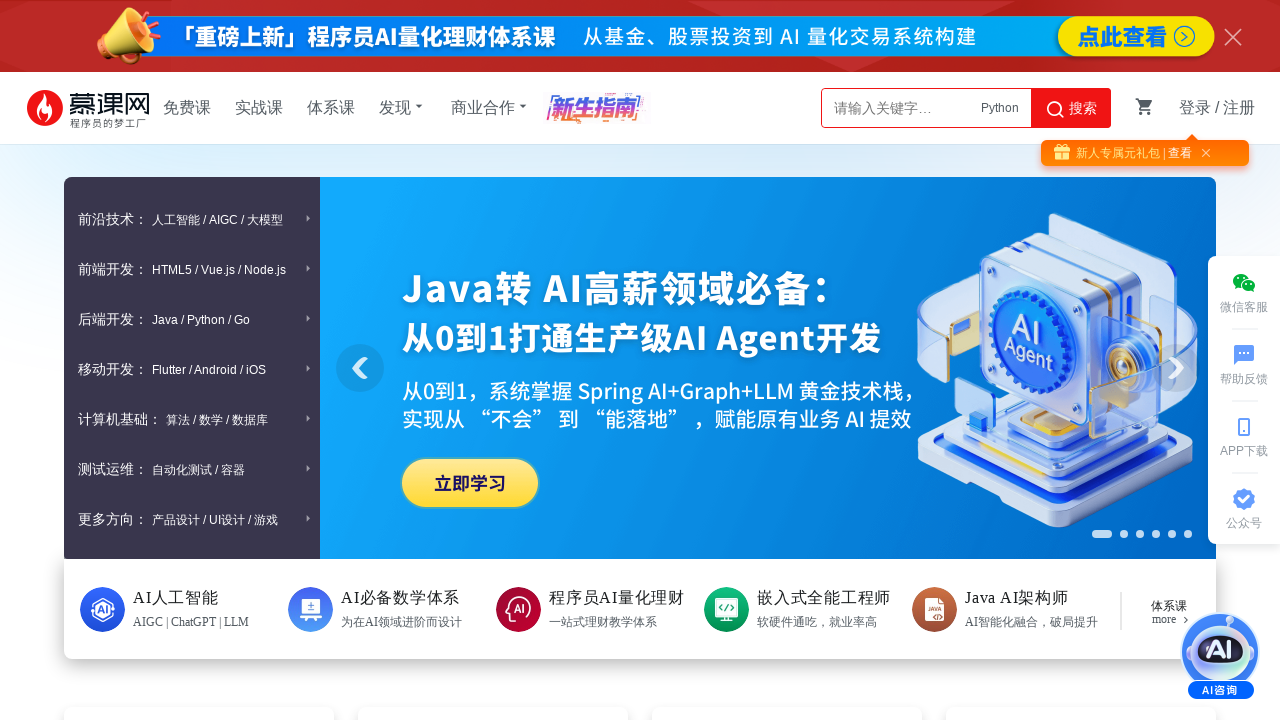

Hovered over the second menu item in the navigation menu at (192, 269) on .menuContent .item >> nth=1
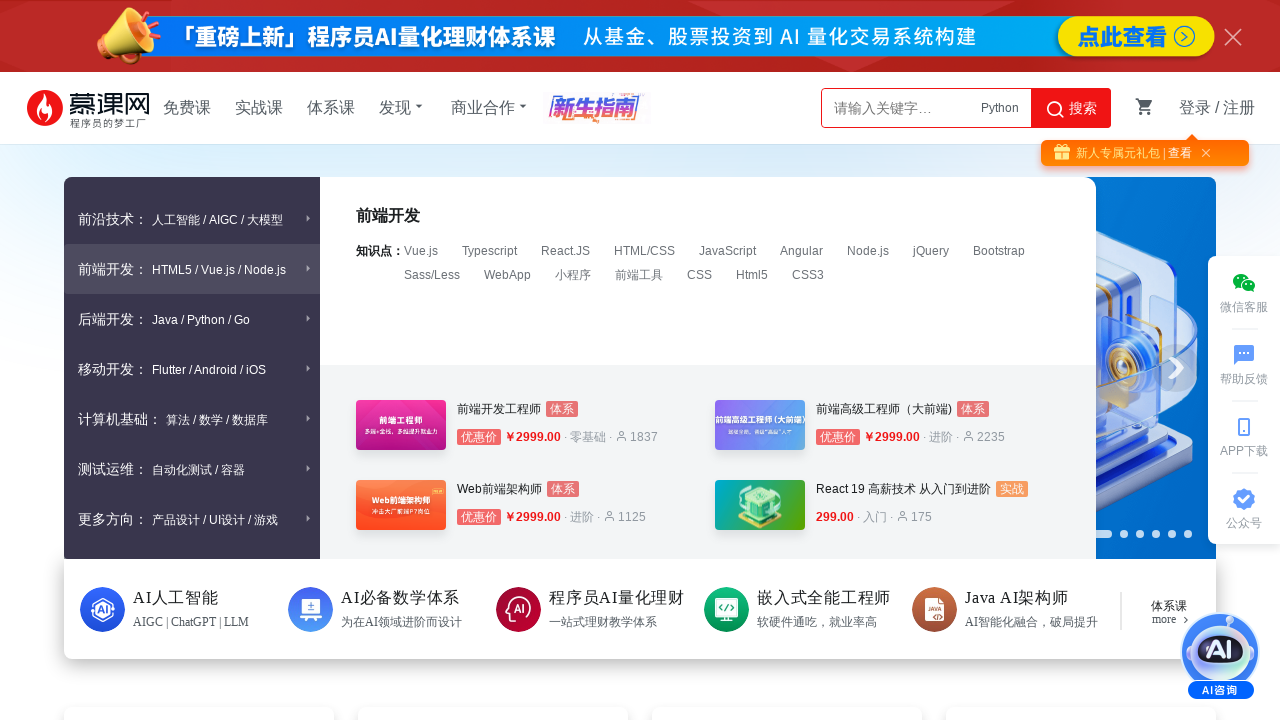

Clicked on the HTML/CSS menu link at (644, 251) on text=HTML/CSS
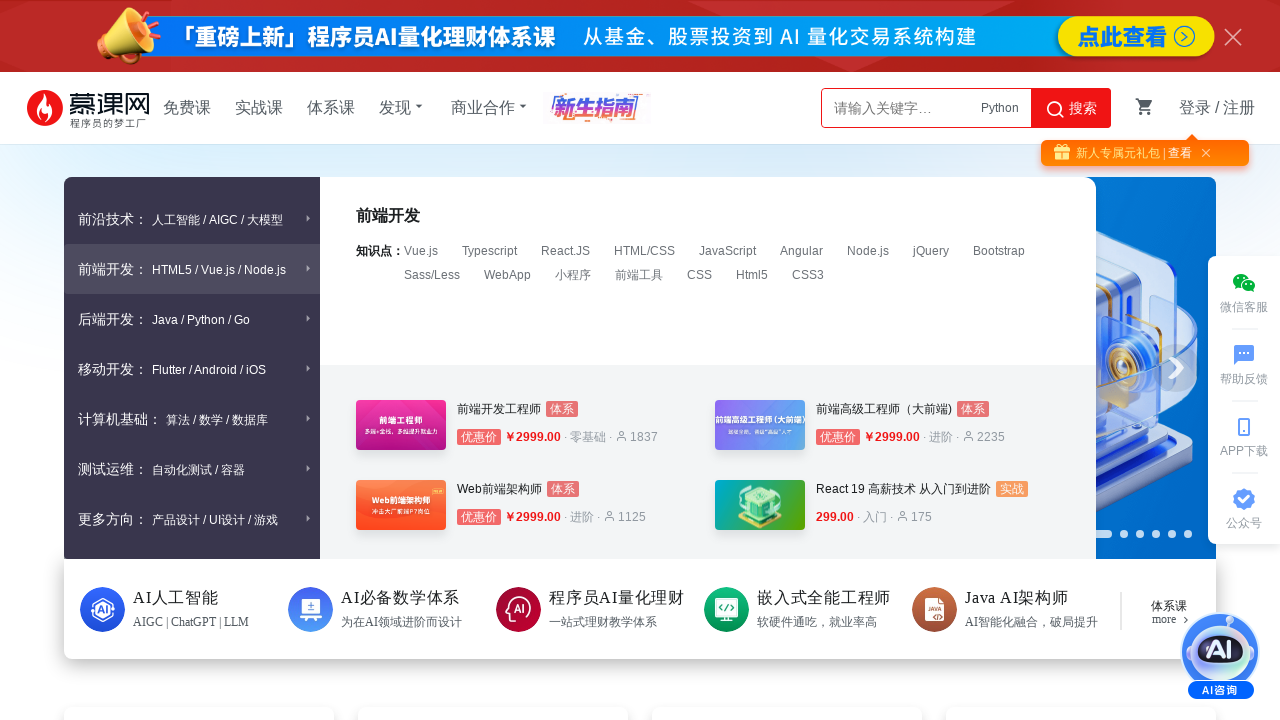

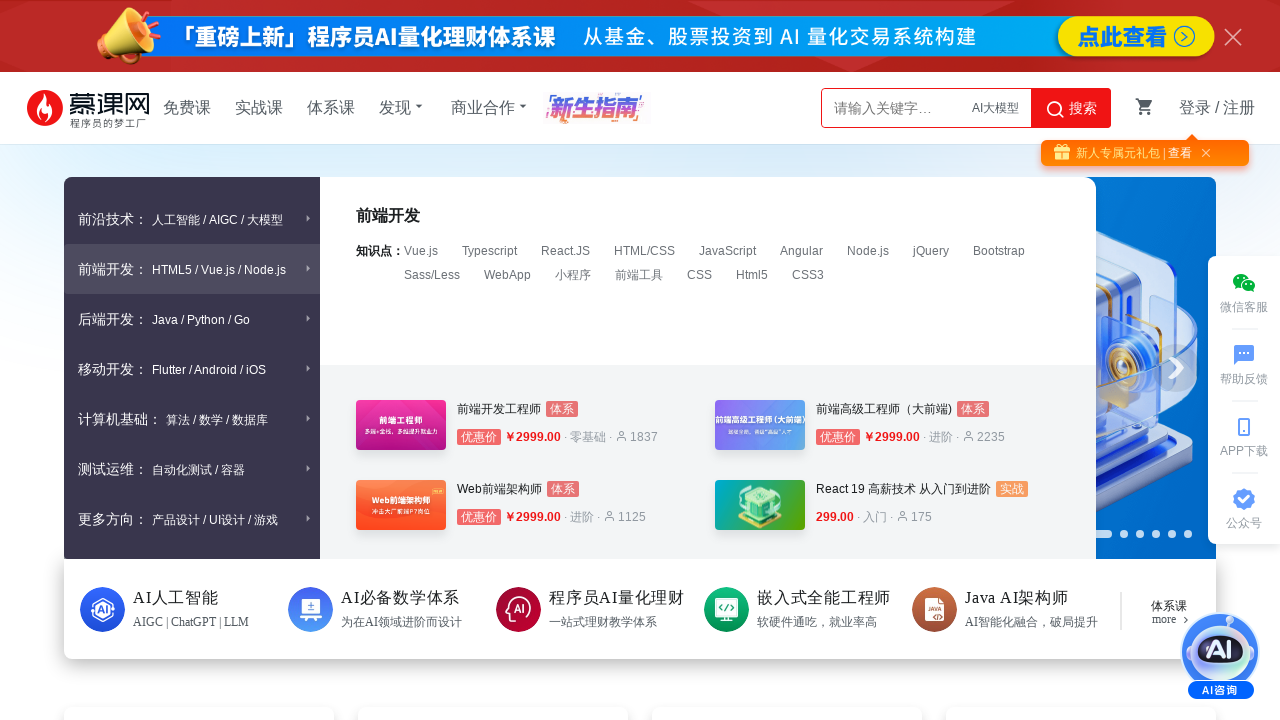